Tests filtering to display only active (incomplete) items

Starting URL: https://demo.playwright.dev/todomvc

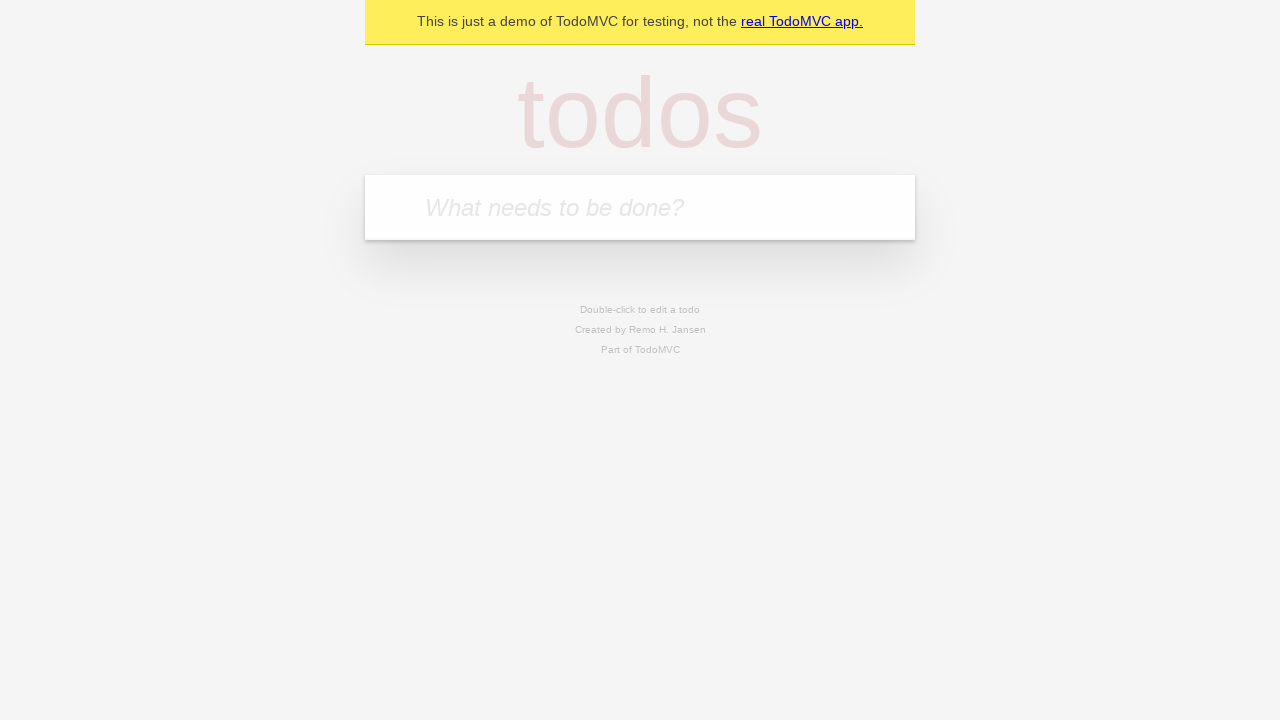

Filled new todo input with 'buy some cheese' on .new-todo
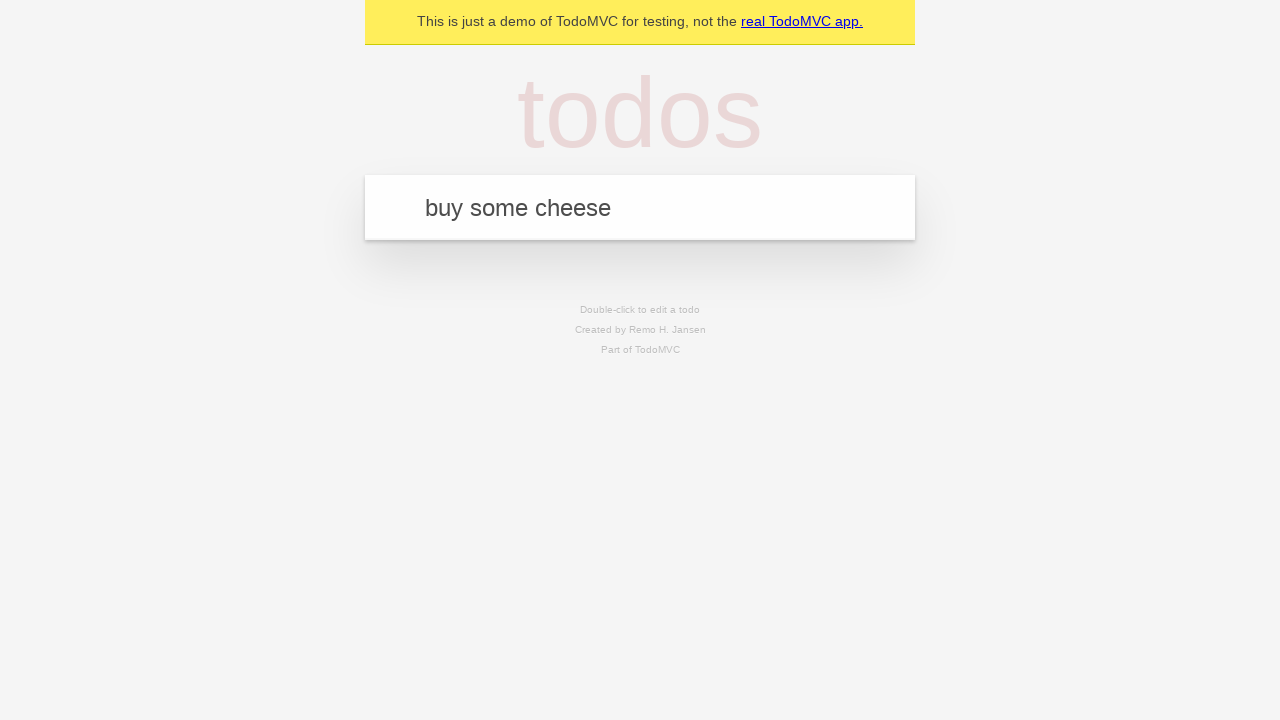

Pressed Enter to add first todo on .new-todo
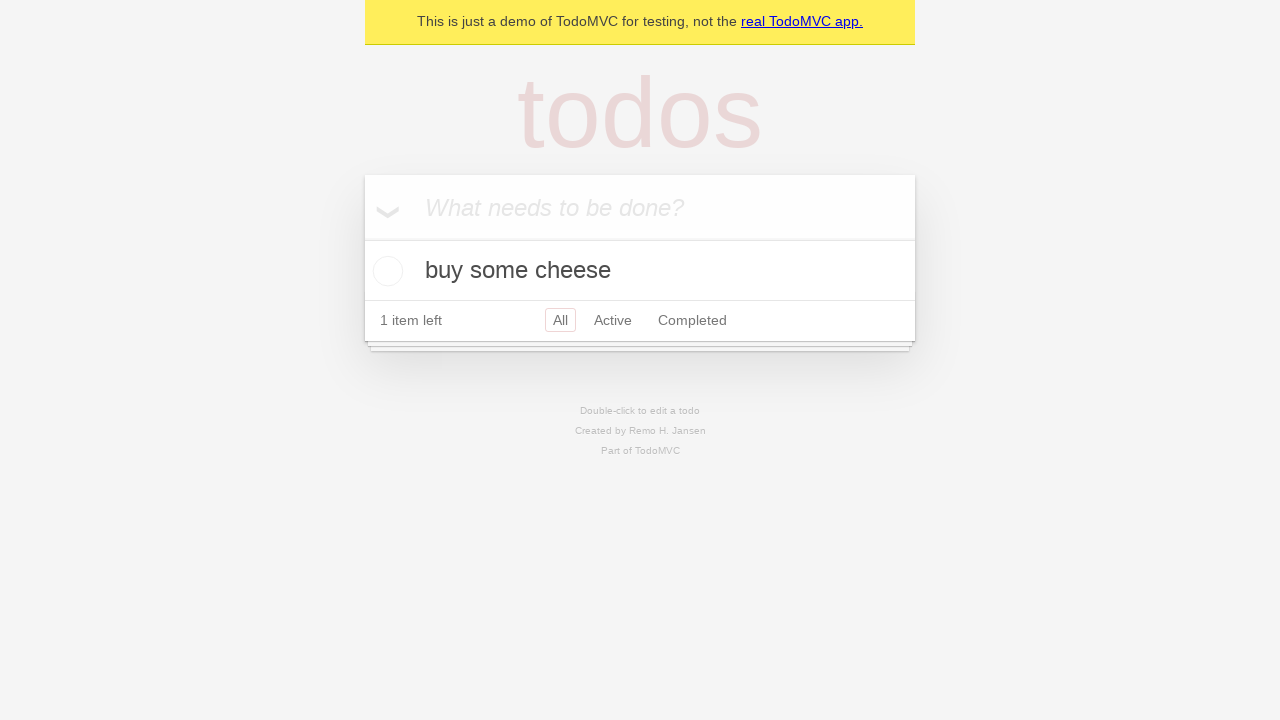

Filled new todo input with 'feed the cat' on .new-todo
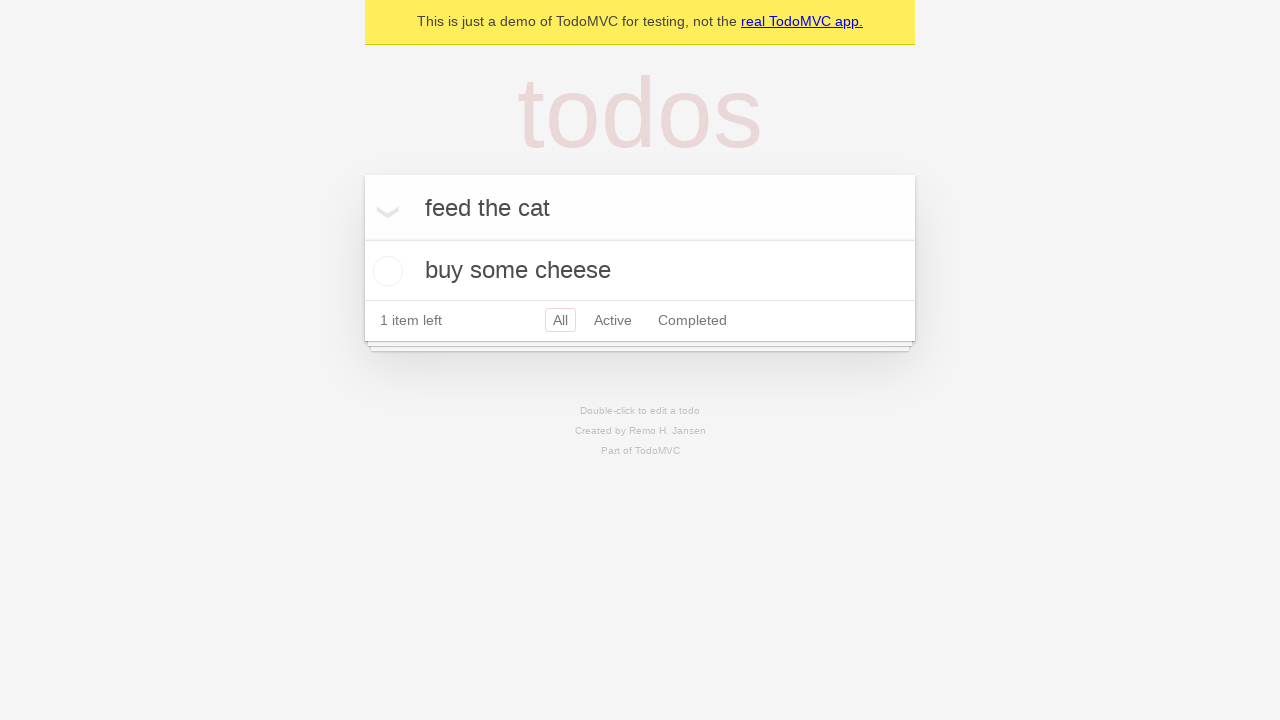

Pressed Enter to add second todo on .new-todo
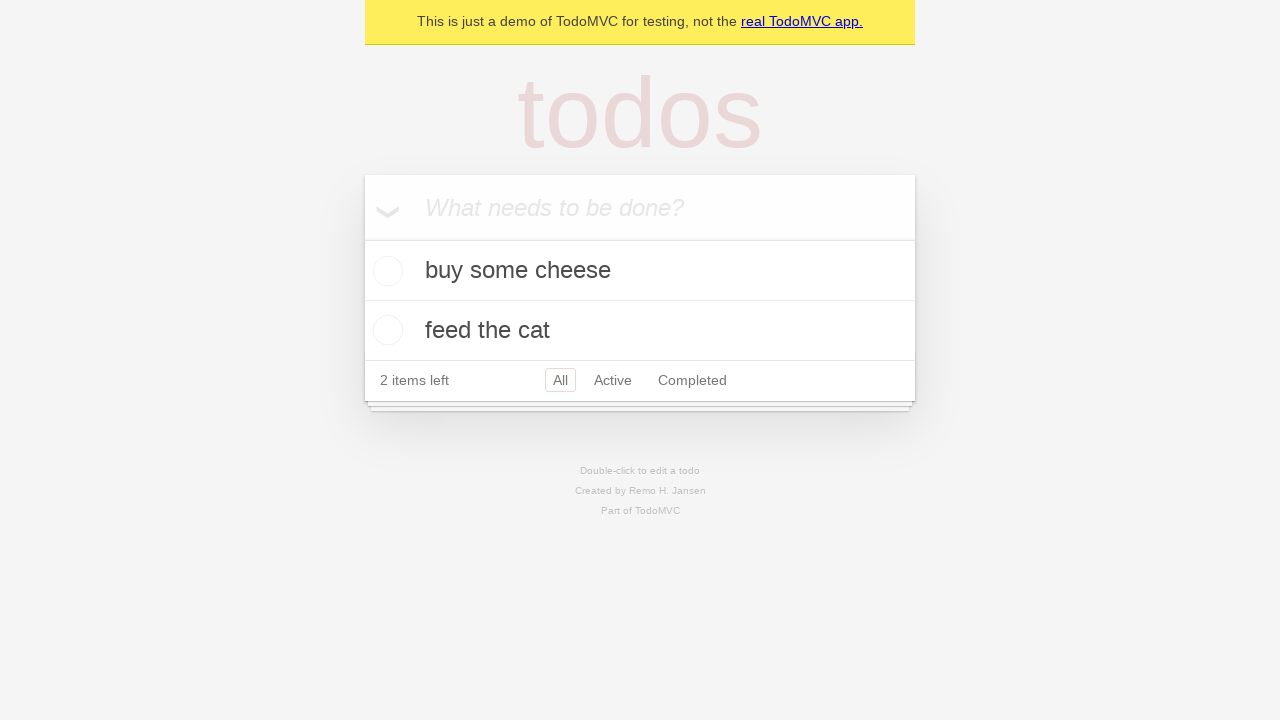

Filled new todo input with 'book a doctors appointment' on .new-todo
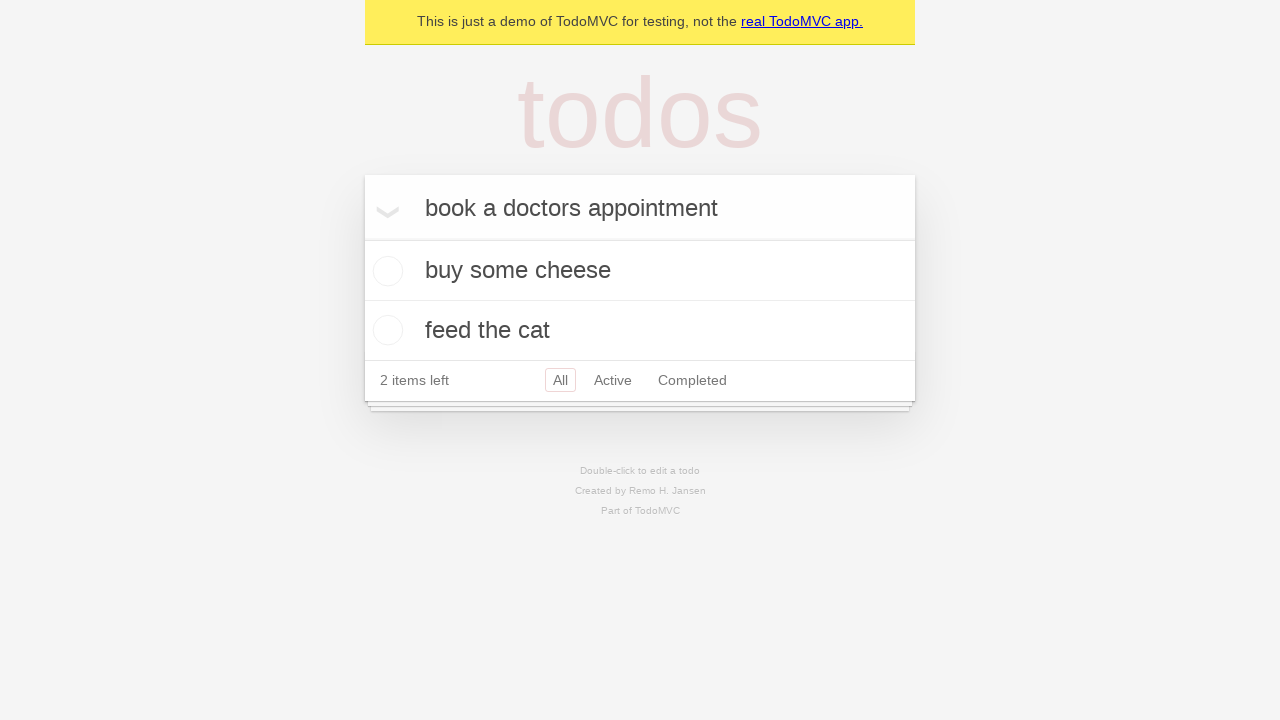

Pressed Enter to add third todo on .new-todo
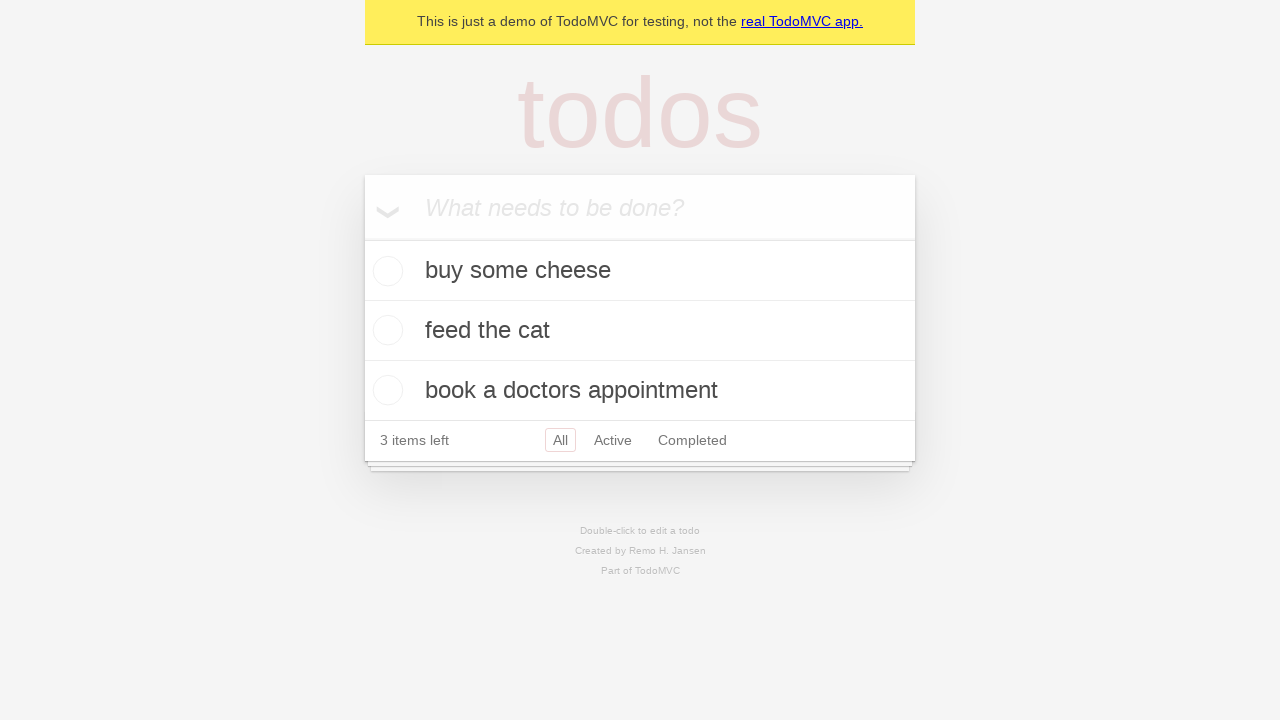

Waited for all three todo items to load
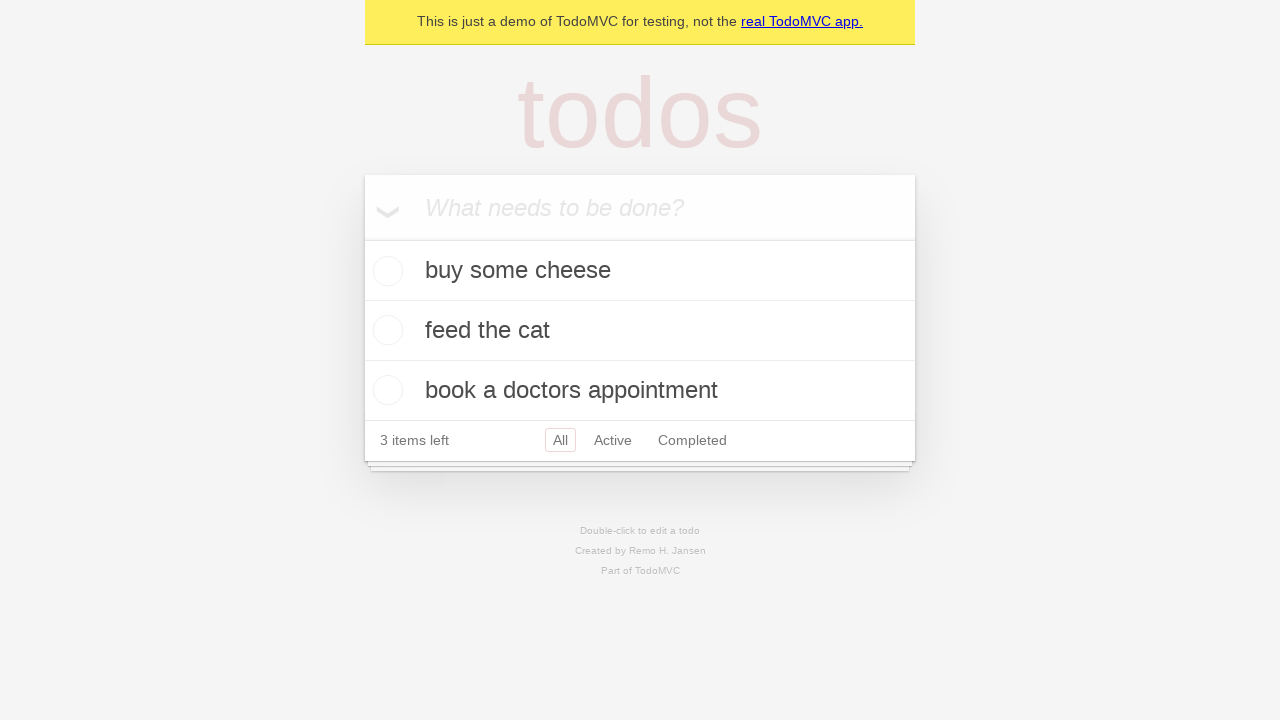

Checked the second todo item to mark it as complete at (385, 330) on .todo-list li .toggle >> nth=1
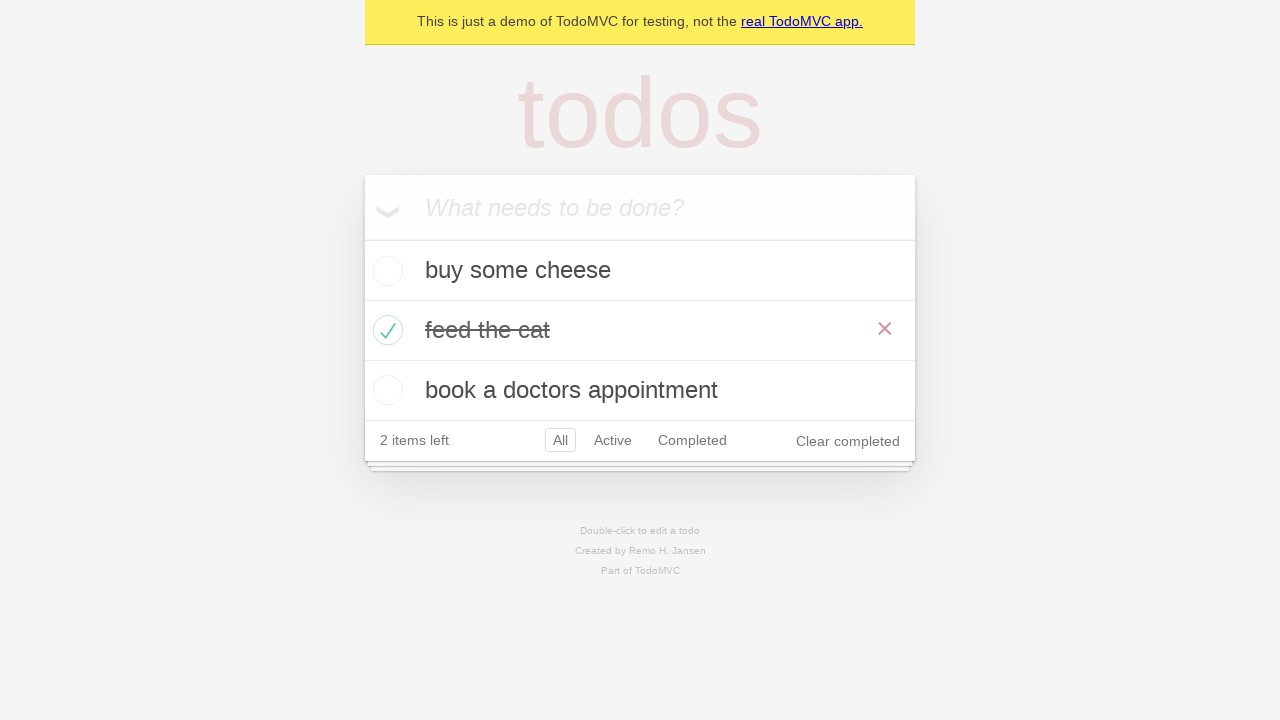

Clicked Active filter to display only incomplete items at (613, 440) on .filters >> text=Active
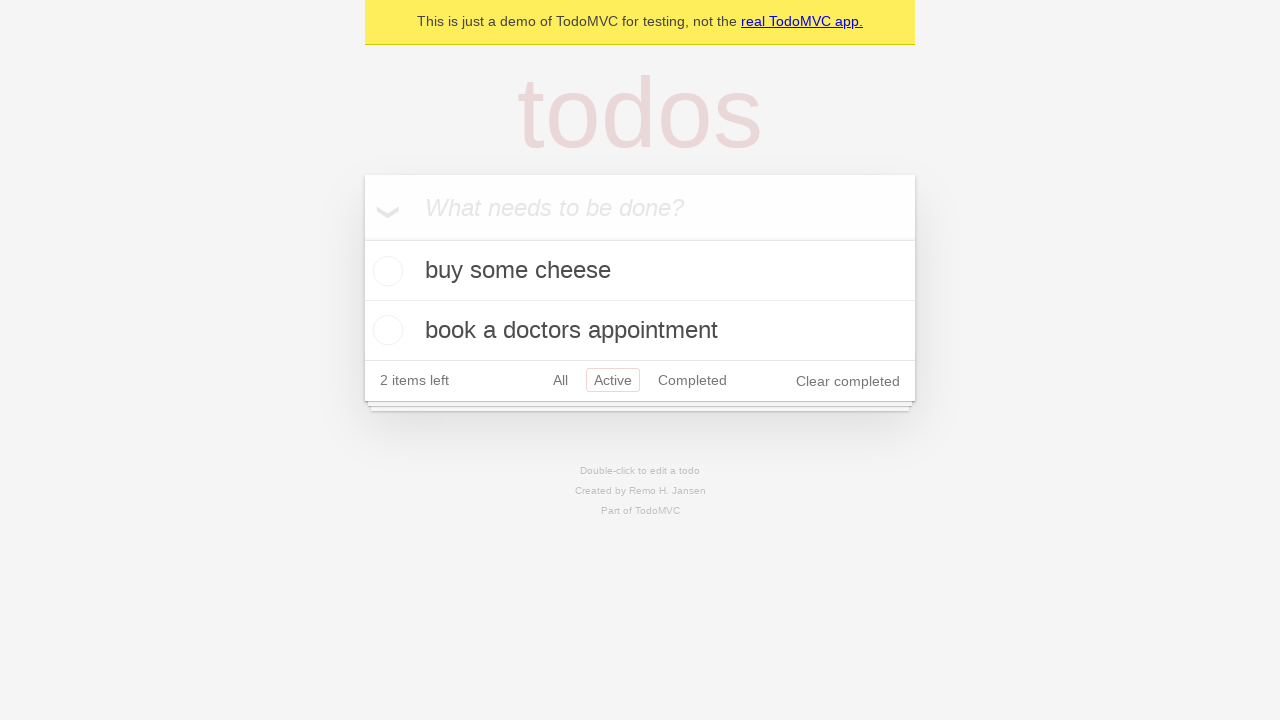

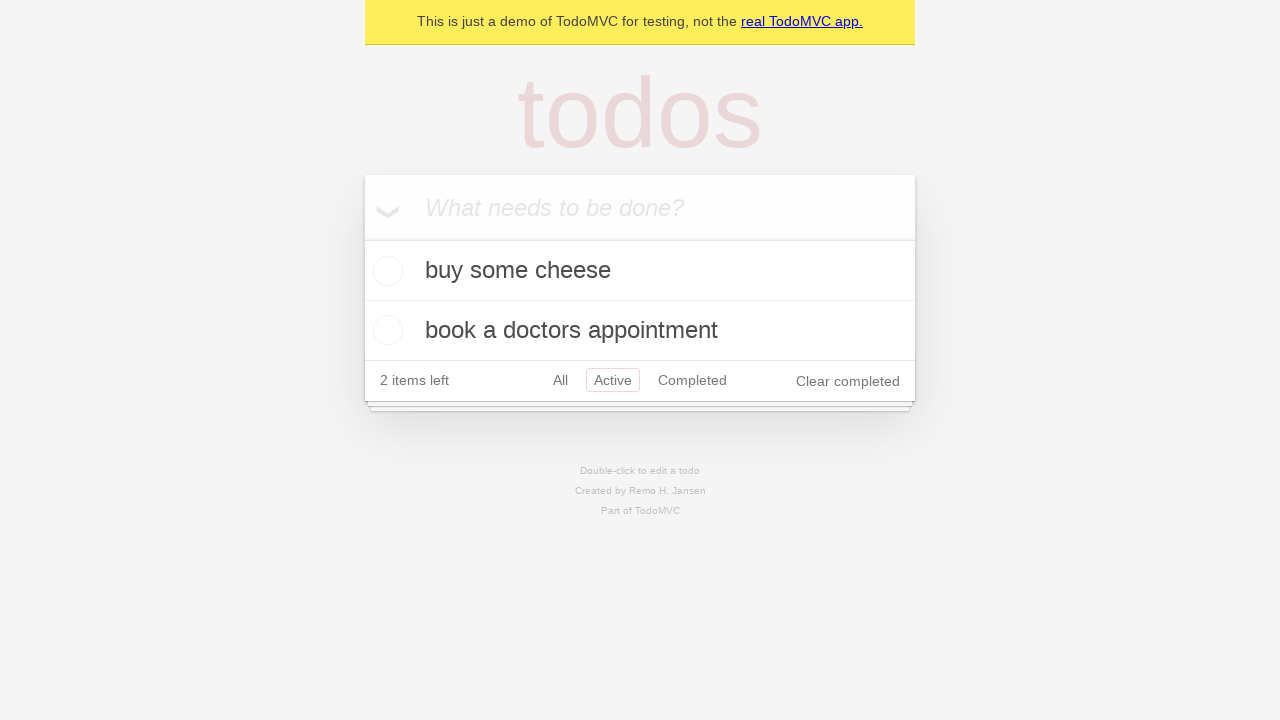